Tests handling iframes by name by navigating to a W3Schools tryit page and filling an input field inside the iframe named "iframeResult"

Starting URL: https://www.w3schools.com/tags/tryit.asp?filename=tryhtml5_input_form

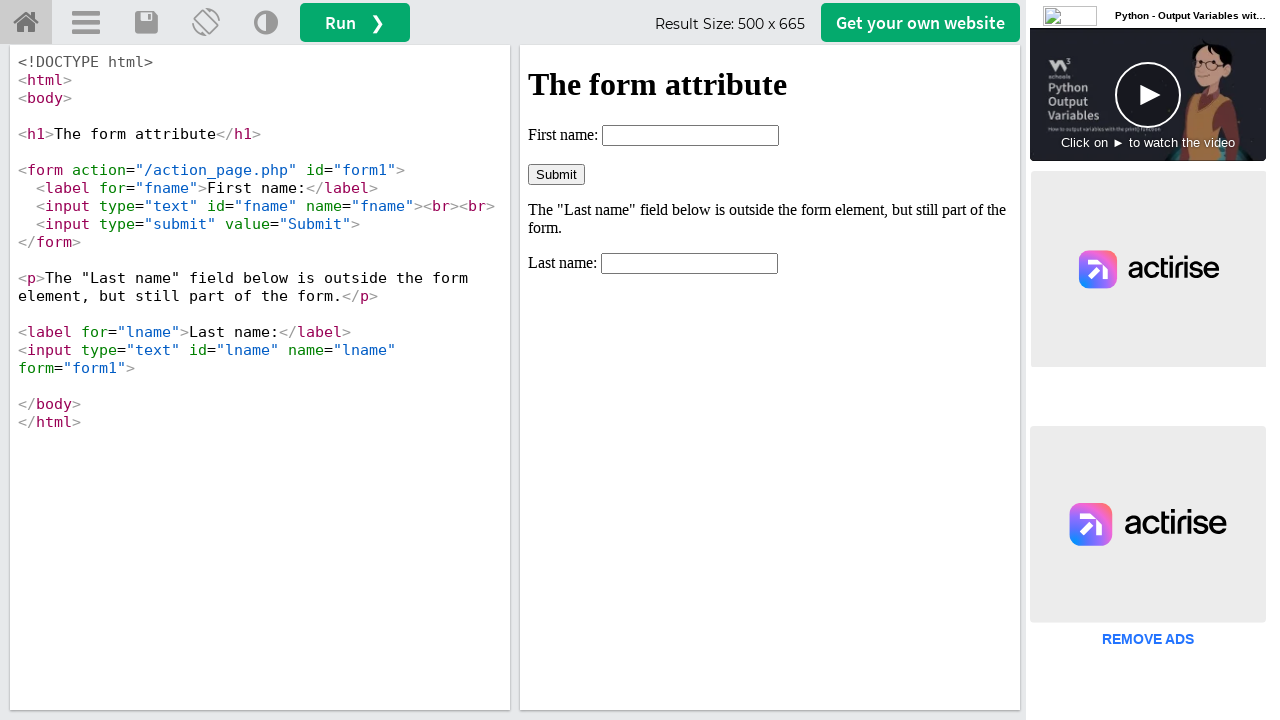

Located iframe with name 'iframeResult'
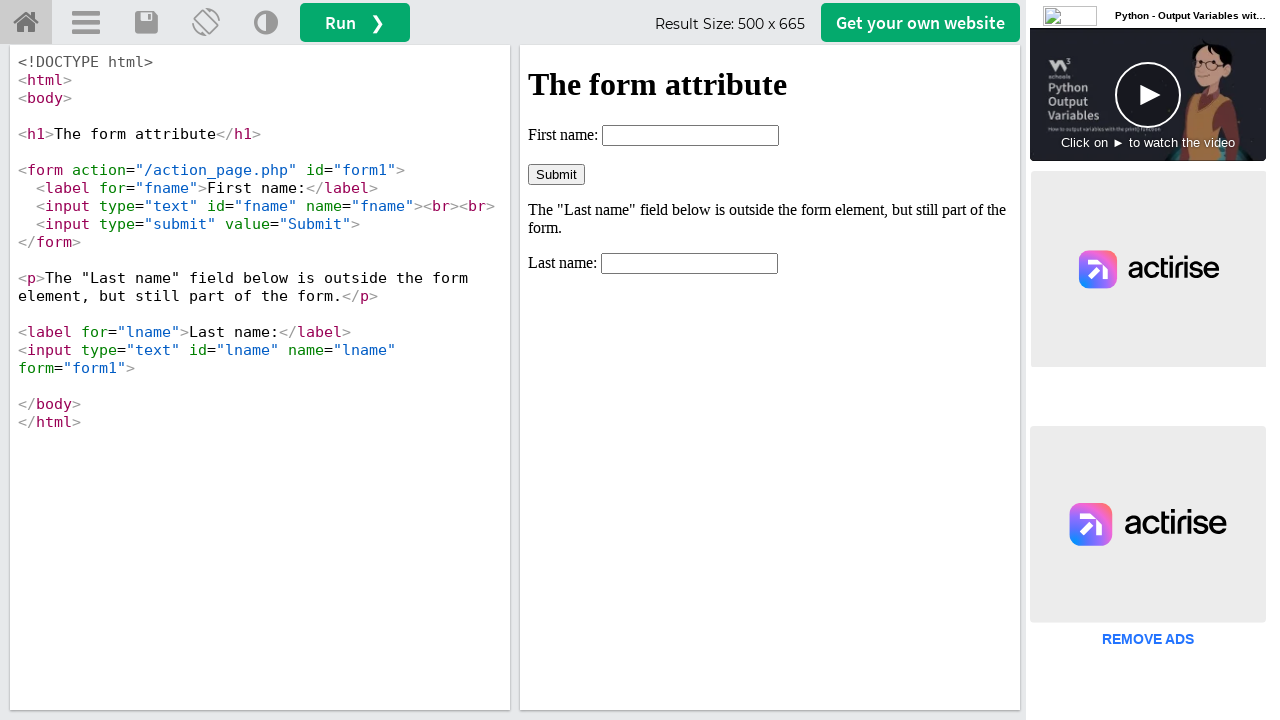

Filled fname field inside iframe with 'Test Code' on #fname
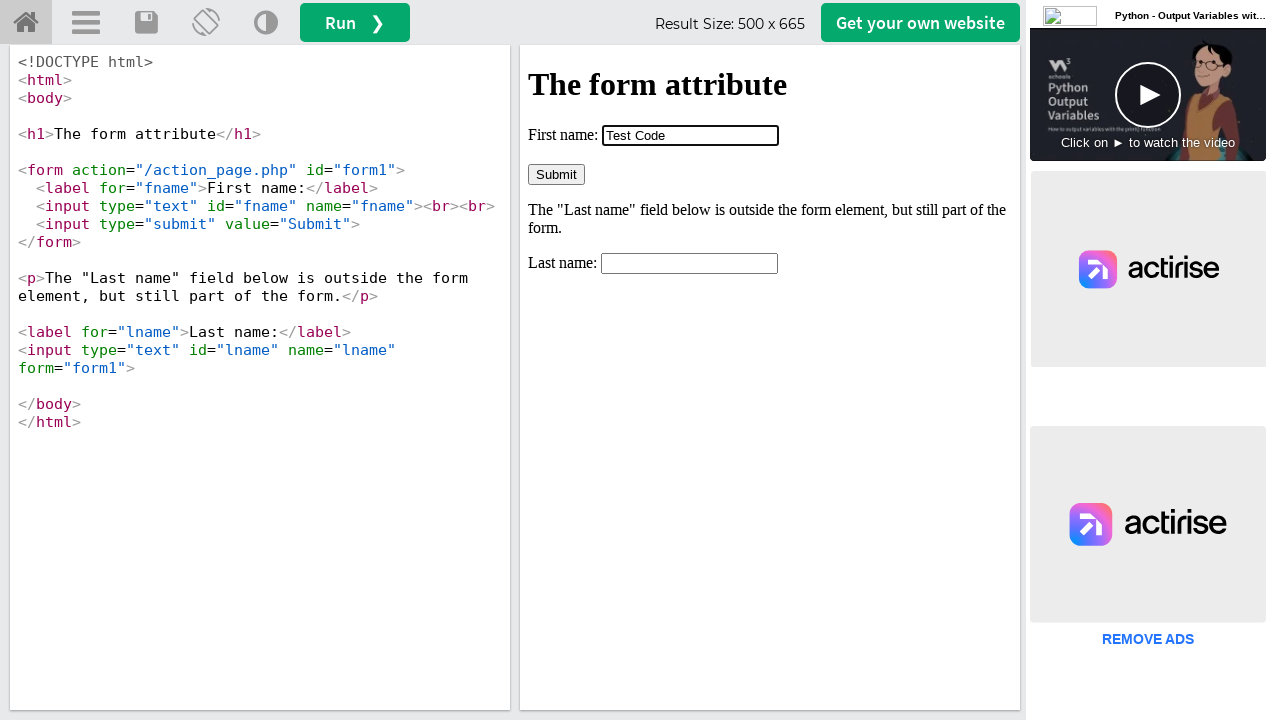

Waited 1000ms for action to complete
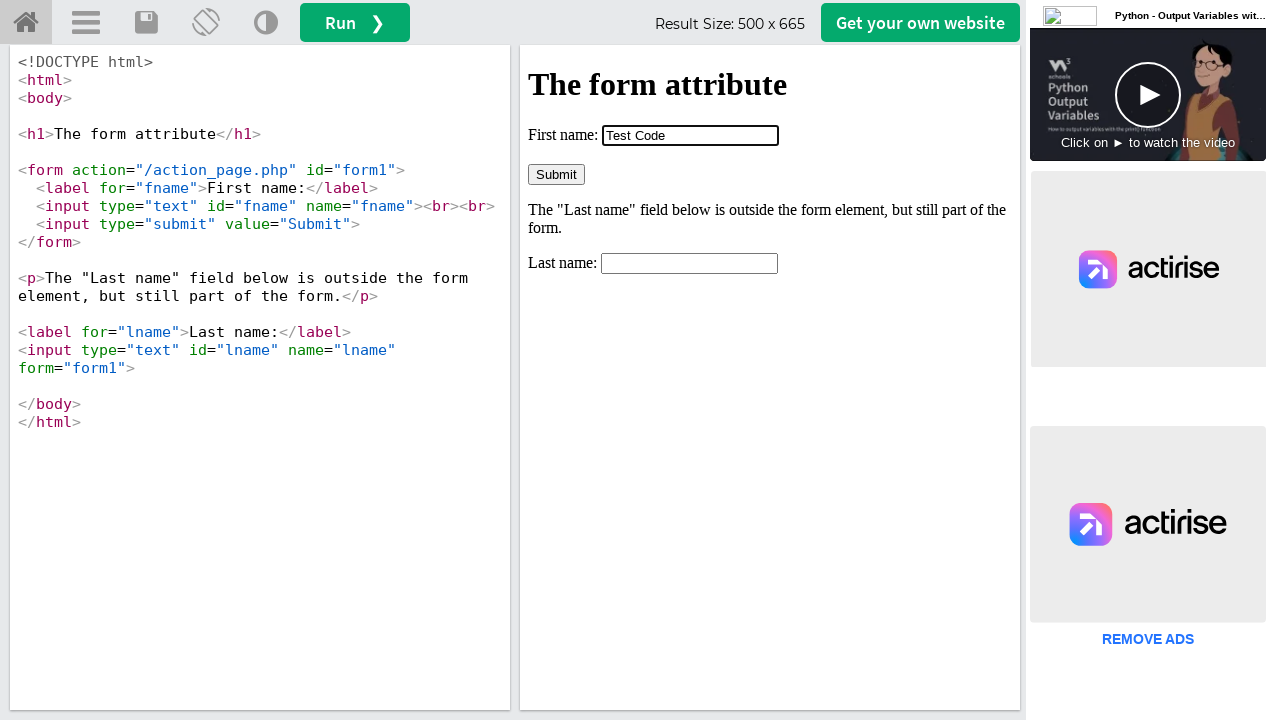

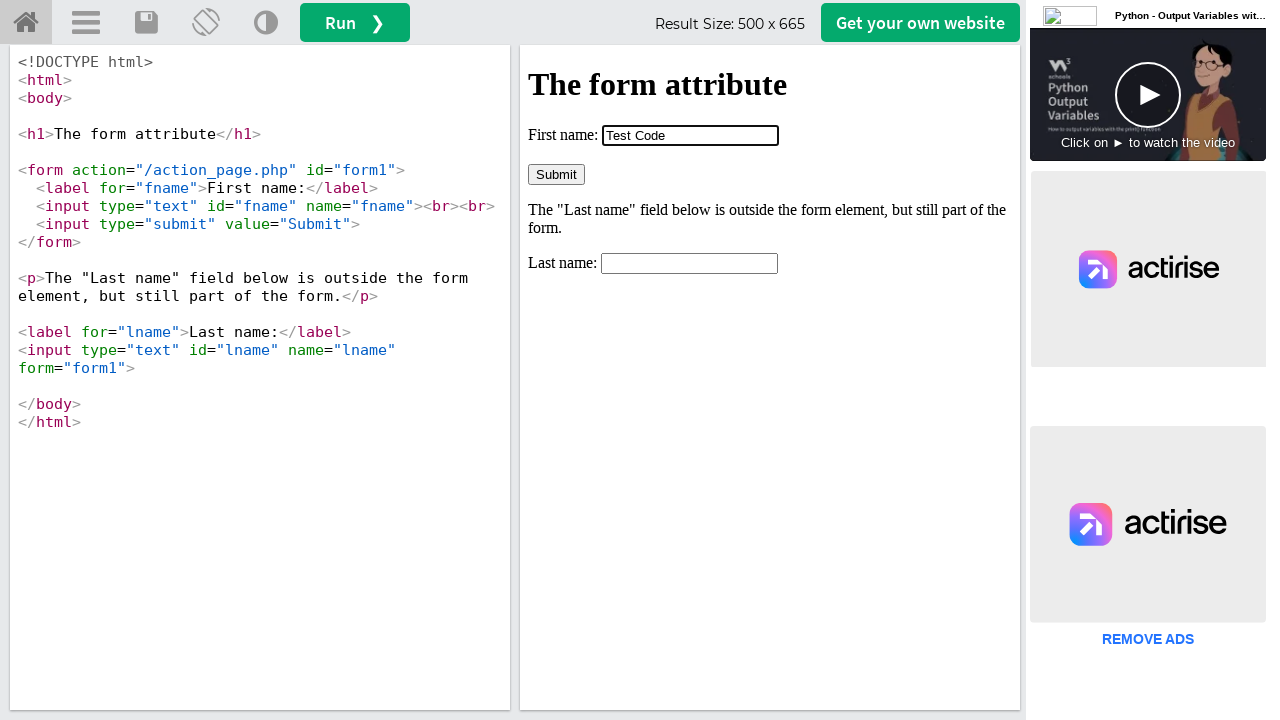